Tests the add/remove elements functionality by clicking Add Element button multiple times and then removing one of the created elements

Starting URL: http://the-internet.herokuapp.com/

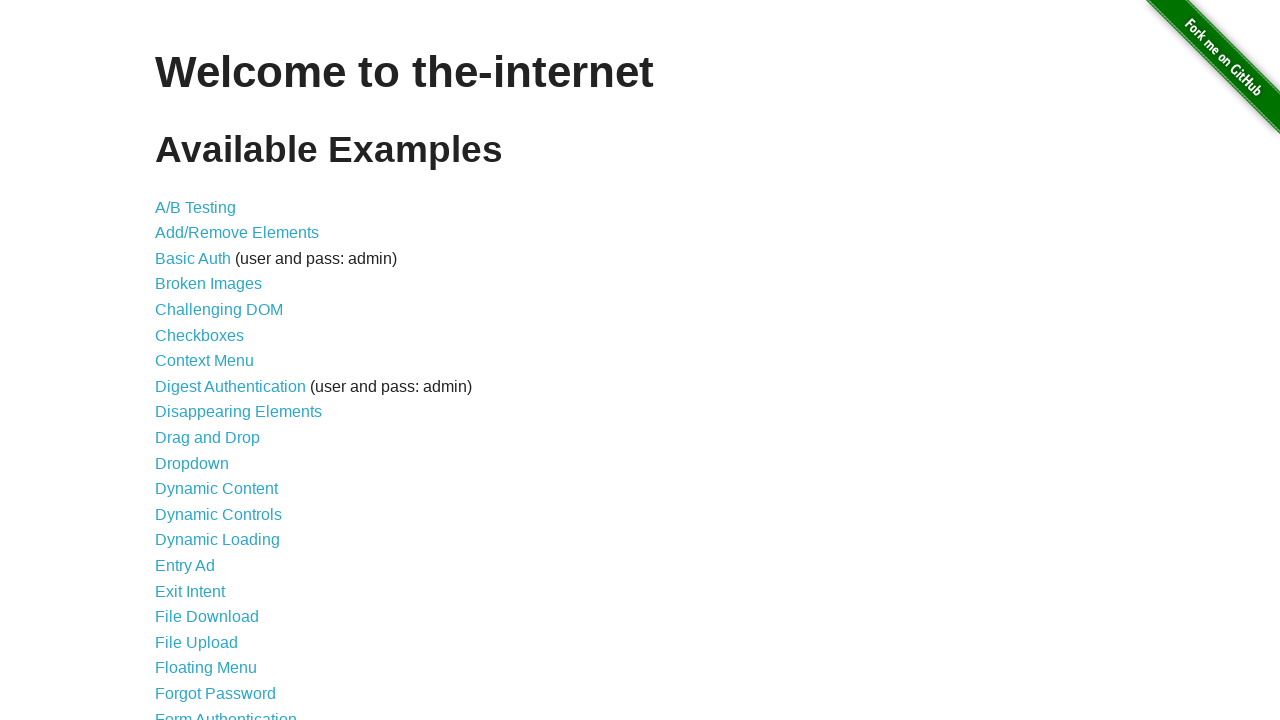

Clicked on Add/Remove Elements link at (237, 233) on a[href='/add_remove_elements/']
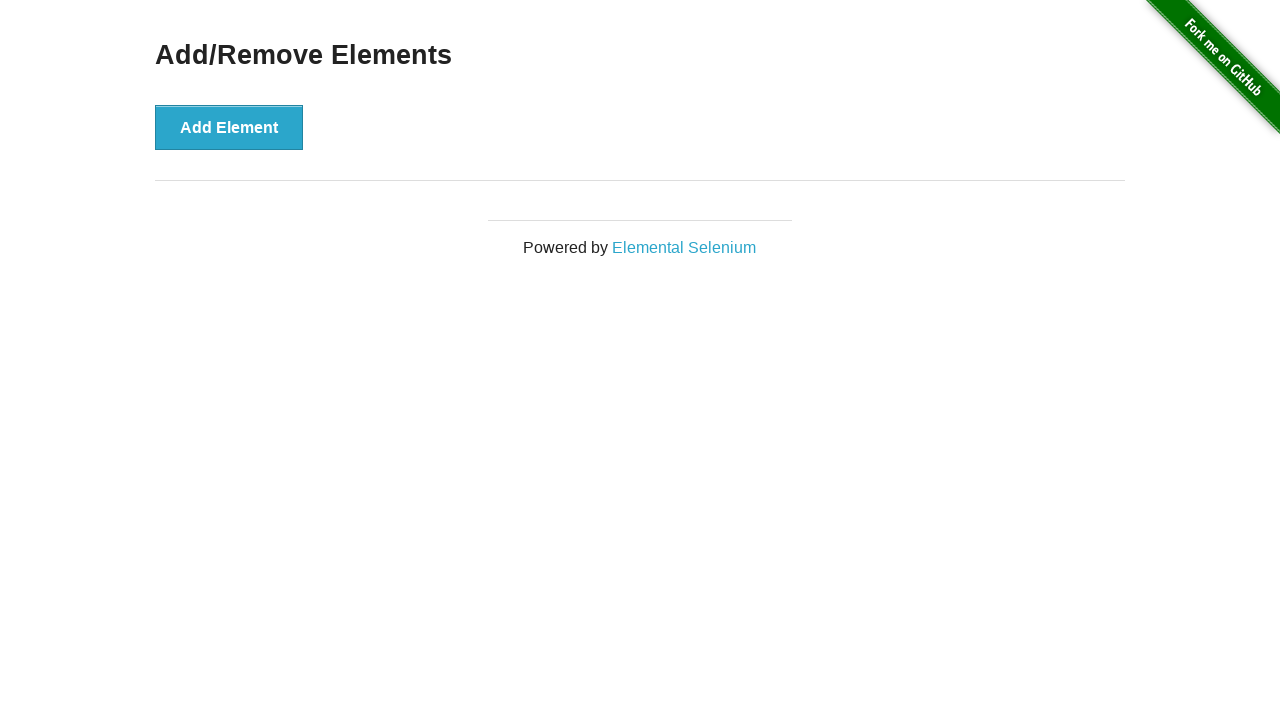

Add Element button became available
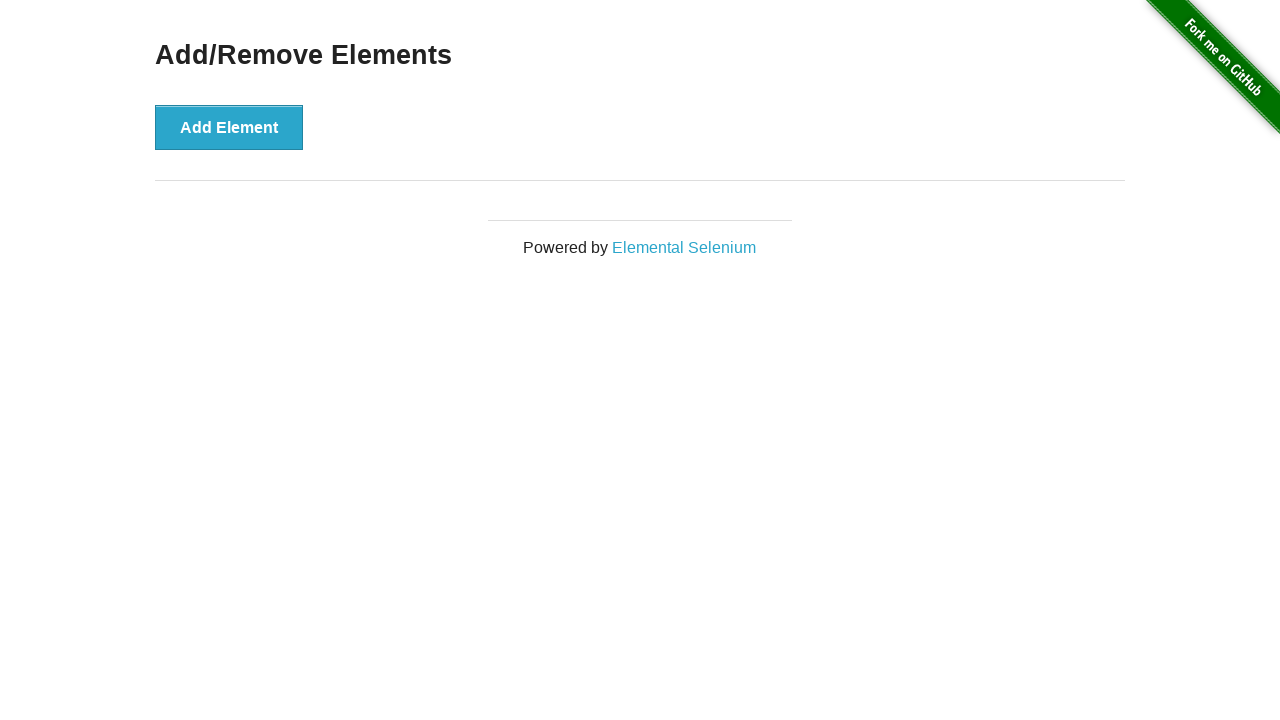

Clicked Add Element button (click 1 of 4) at (229, 127) on button[onclick='addElement()']
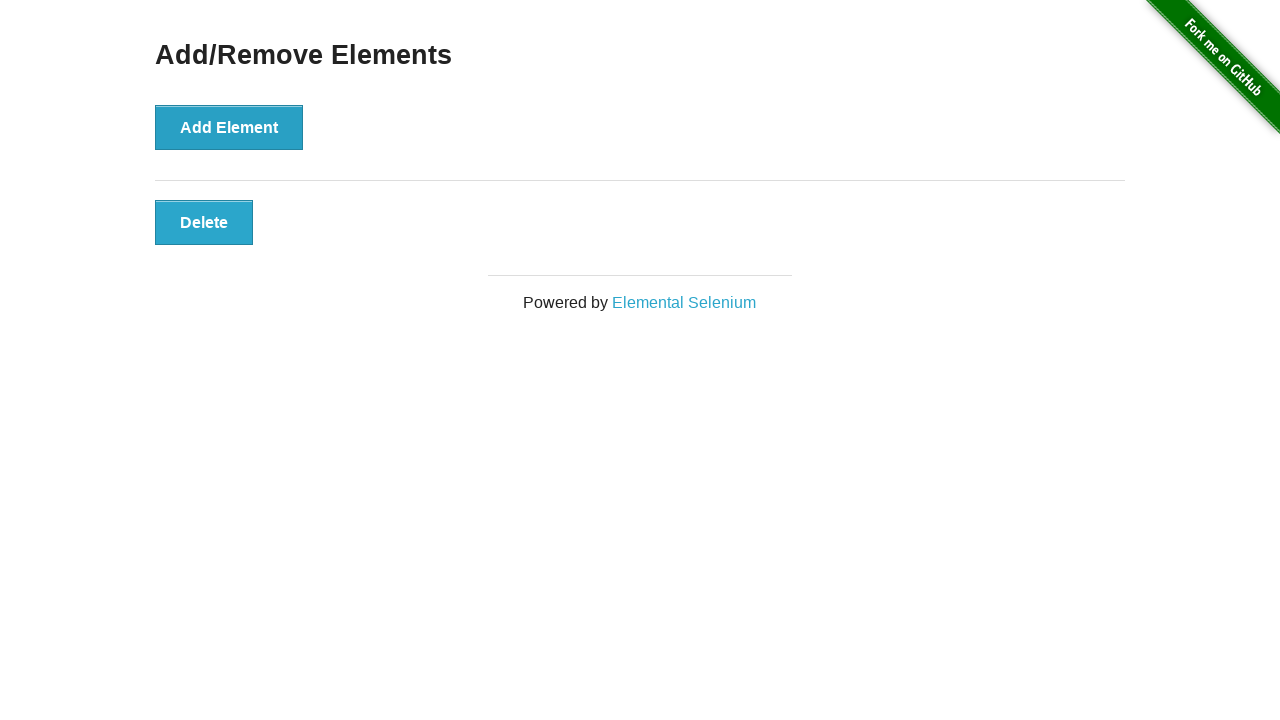

Clicked Add Element button (click 2 of 4) at (229, 127) on button[onclick='addElement()']
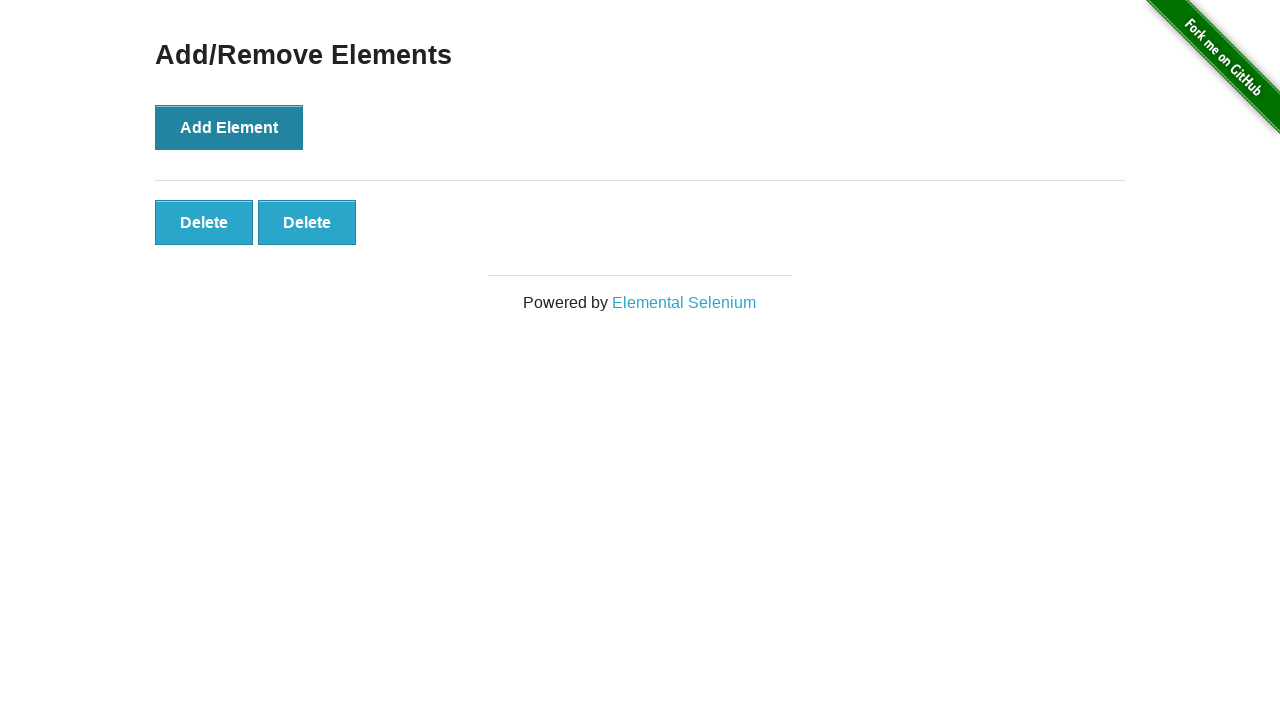

Clicked Add Element button (click 3 of 4) at (229, 127) on button[onclick='addElement()']
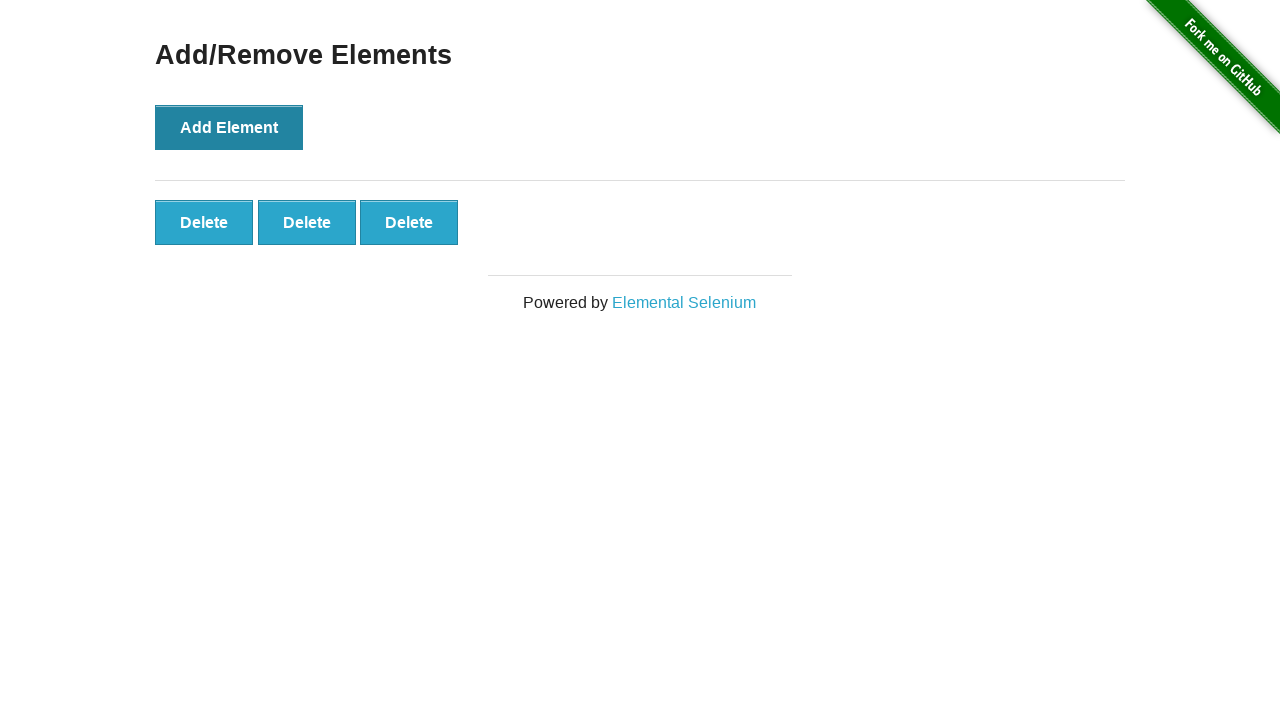

Clicked Add Element button (click 4 of 4) at (229, 127) on button[onclick='addElement()']
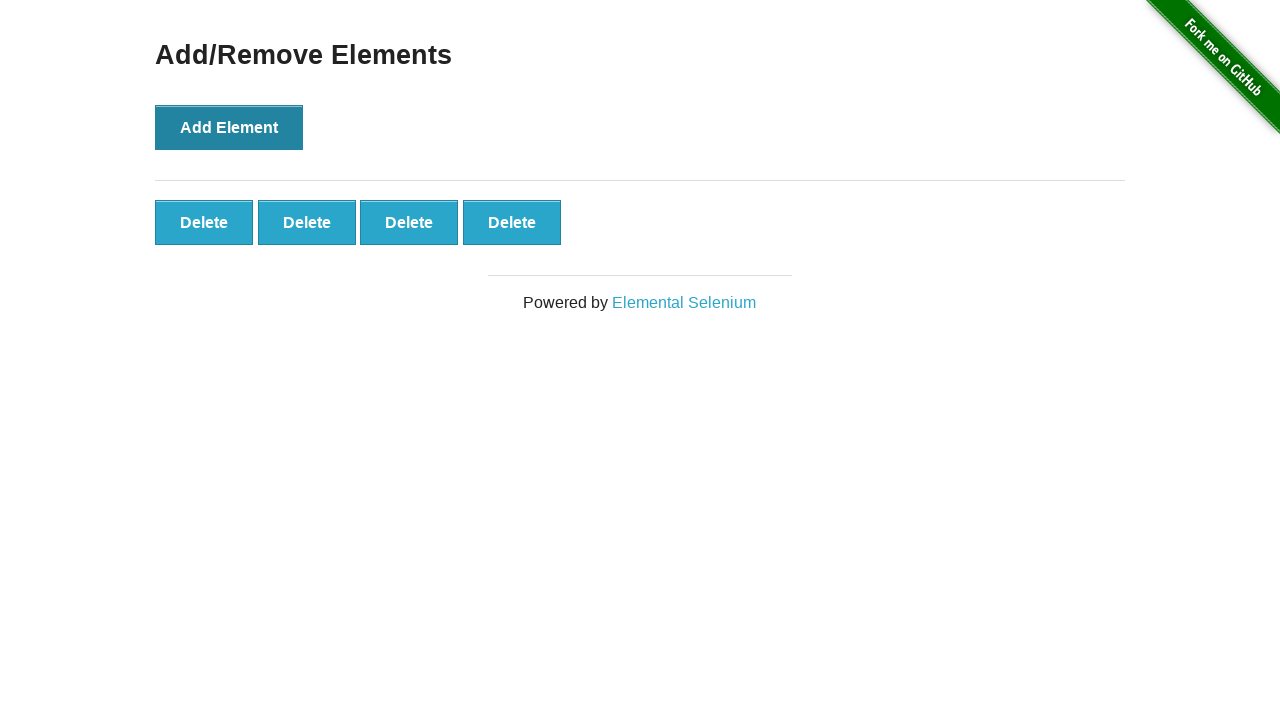

Retrieved all delete buttons (4 found)
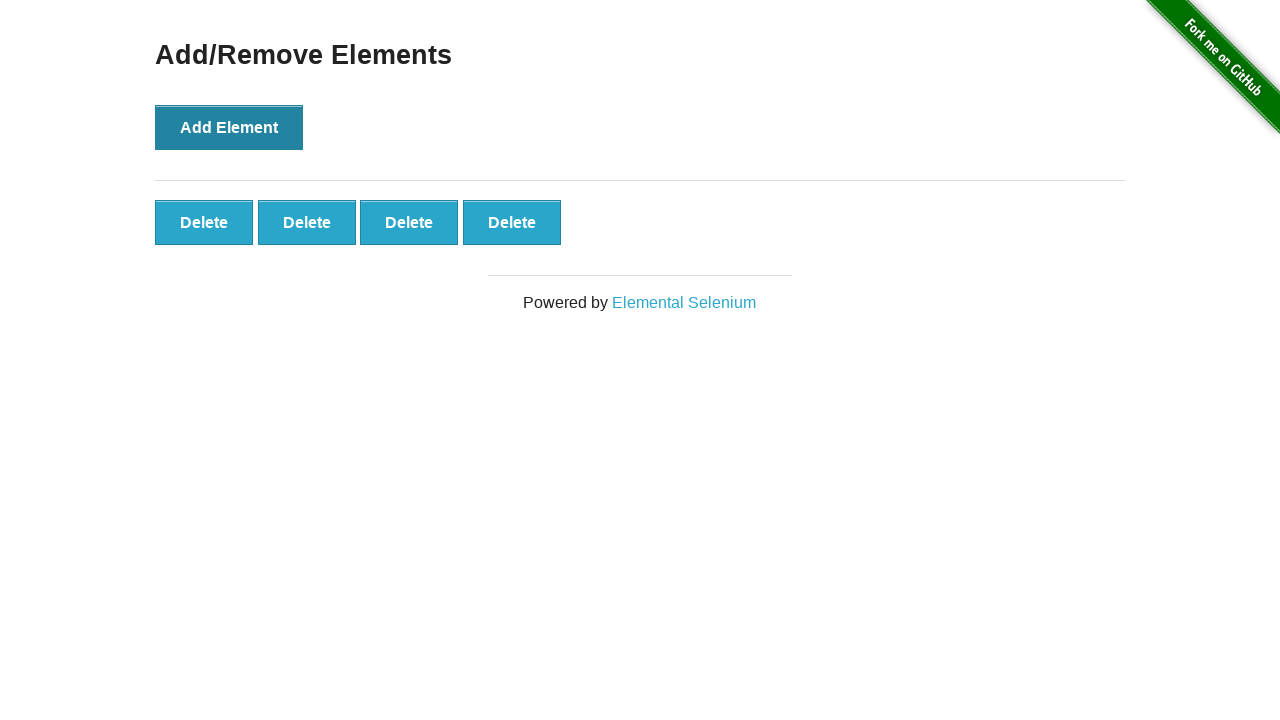

Clicked the 3rd delete button to remove an element
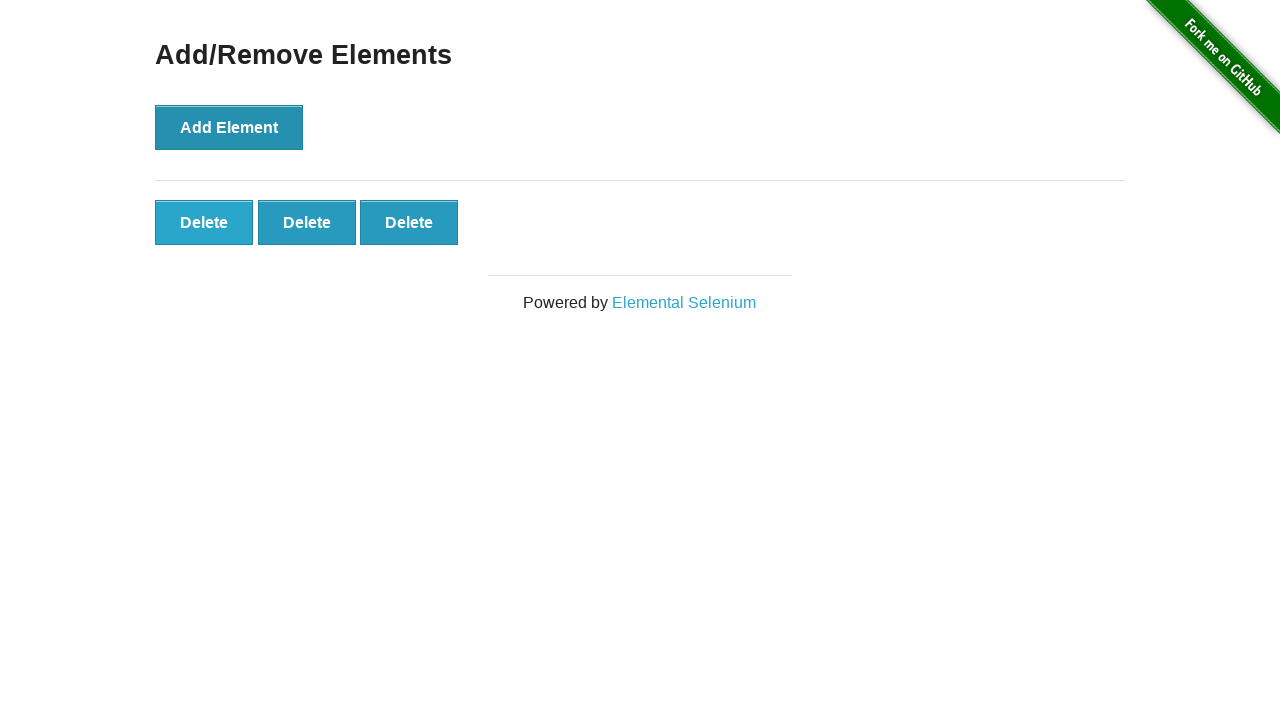

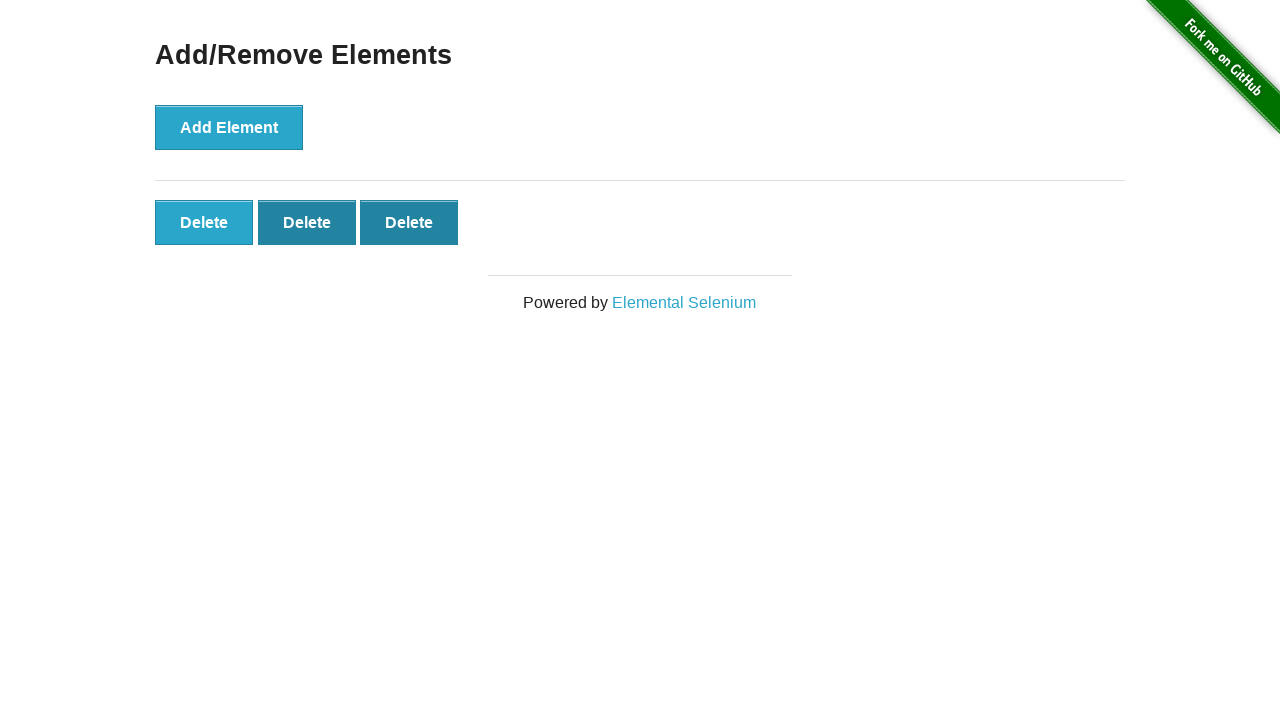